Tests a web form by entering text into a text box and clicking the submit button, then verifying a message appears.

Starting URL: https://www.selenium.dev/selenium/web/web-form.html

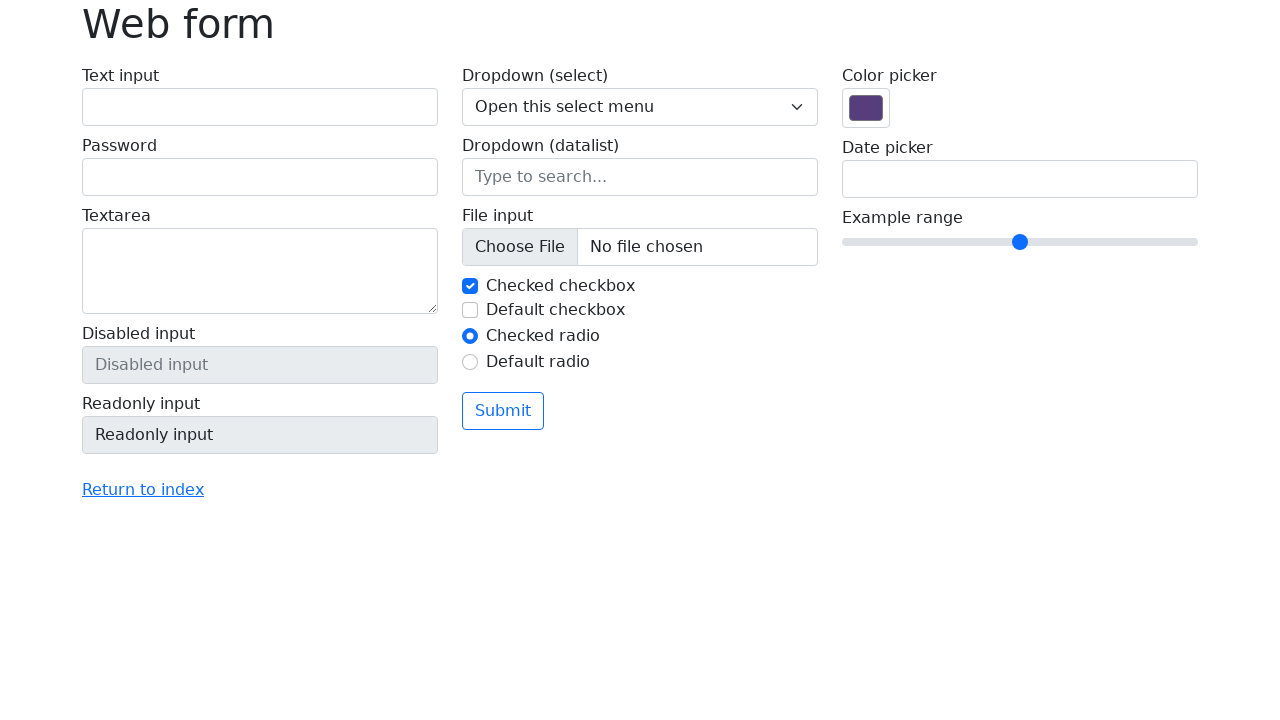

Filled text box with 'Selenium' on input[name='my-text']
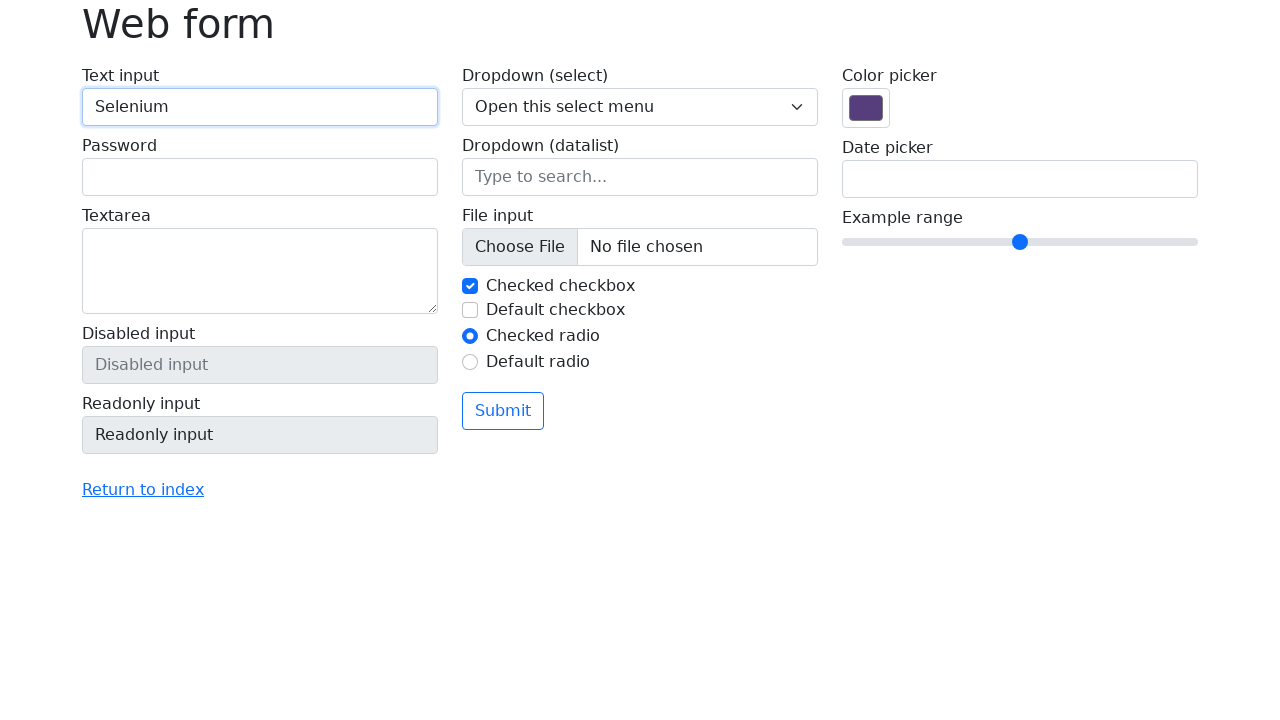

Clicked submit button at (503, 411) on button
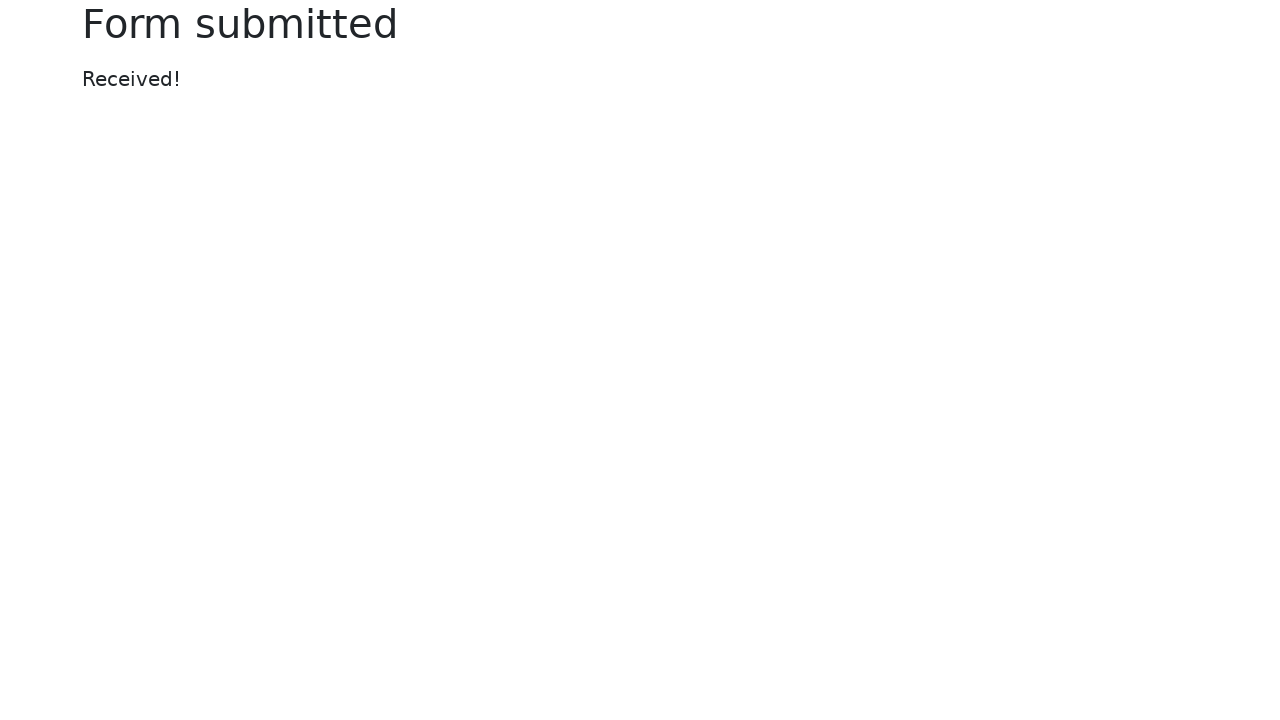

Message appeared after form submission
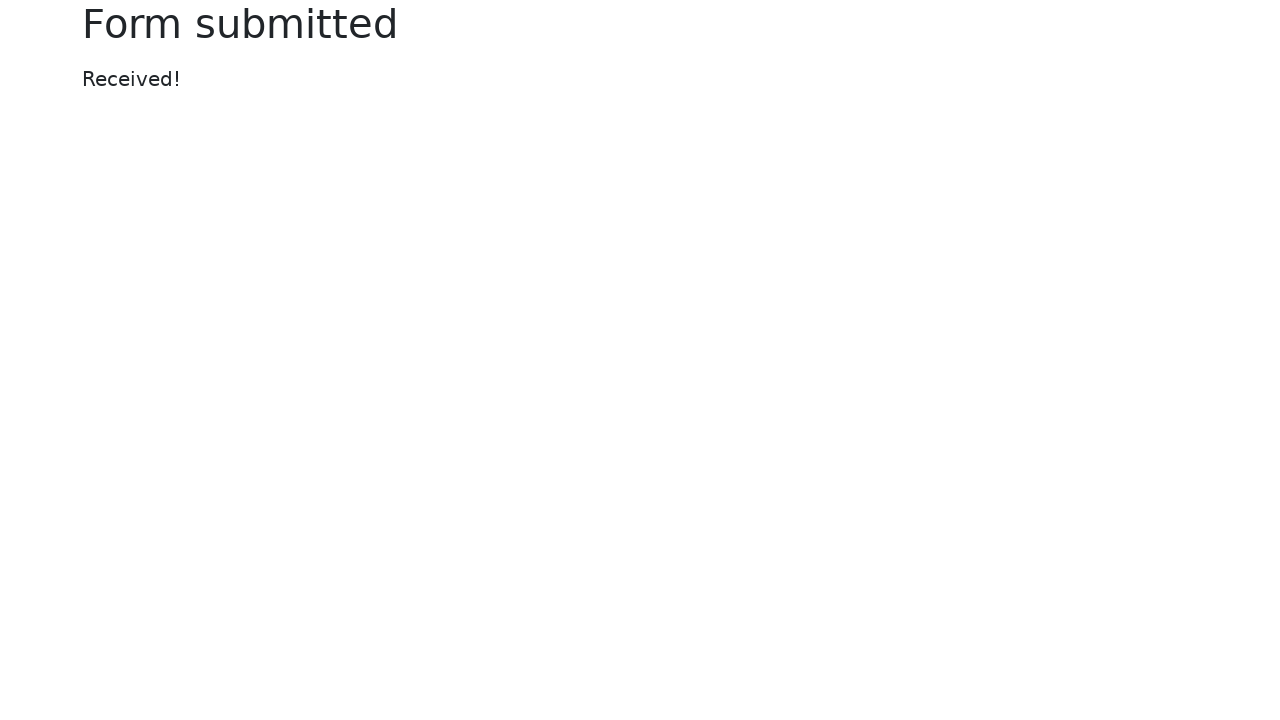

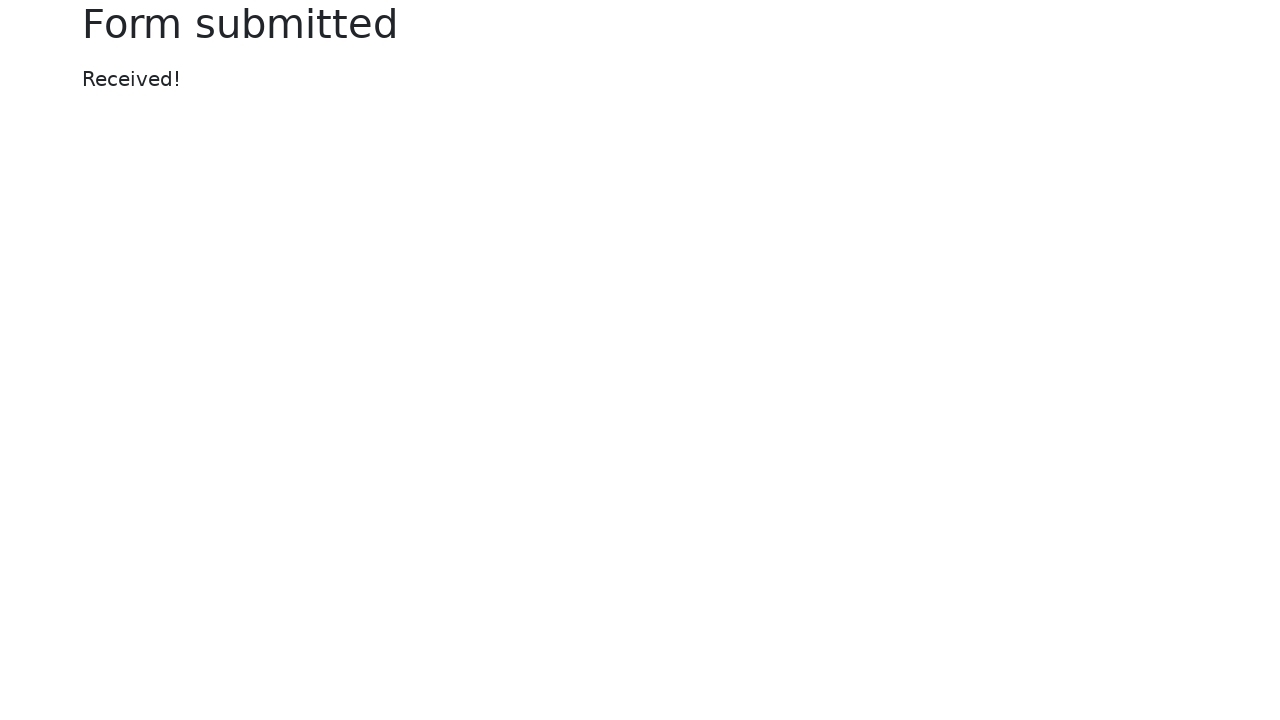